Tests explicit wait functionality by clicking a Start button and waiting for dynamically loaded "Hello World!" text to become visible on a demo page.

Starting URL: https://the-internet.herokuapp.com/dynamic_loading/1

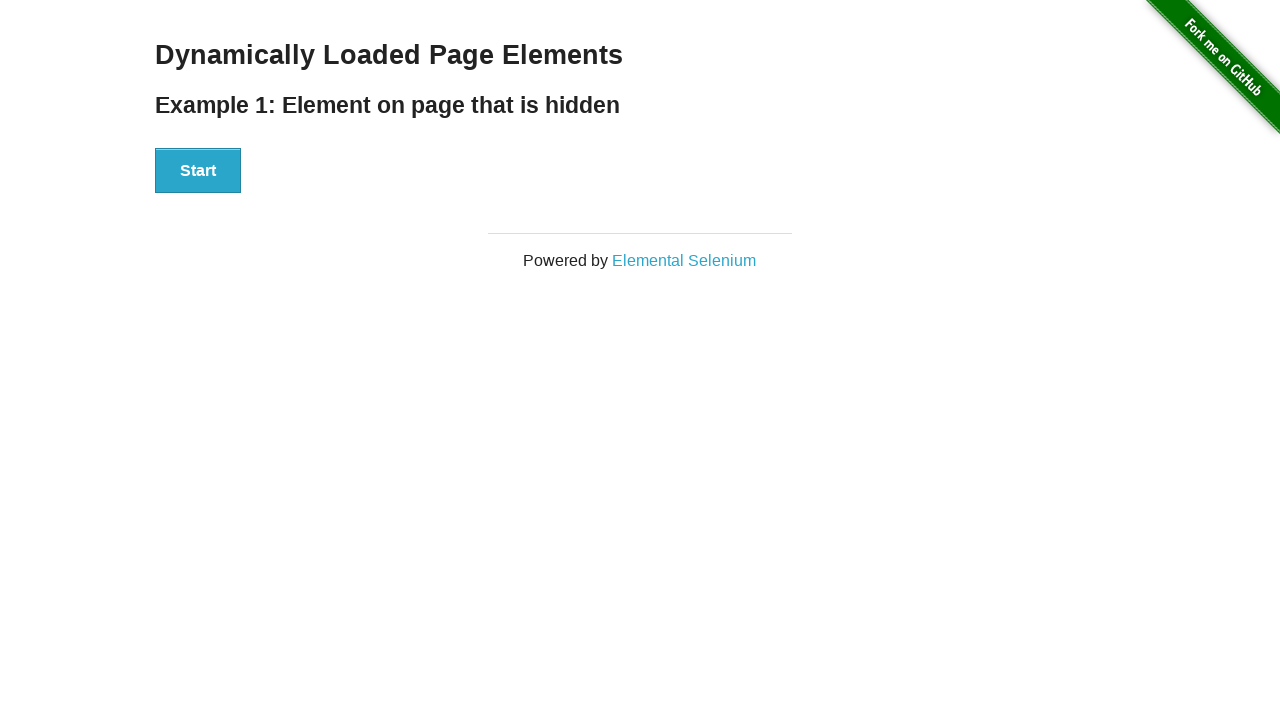

Clicked Start button to trigger dynamic content loading at (198, 171) on xpath=//button[.='Start']
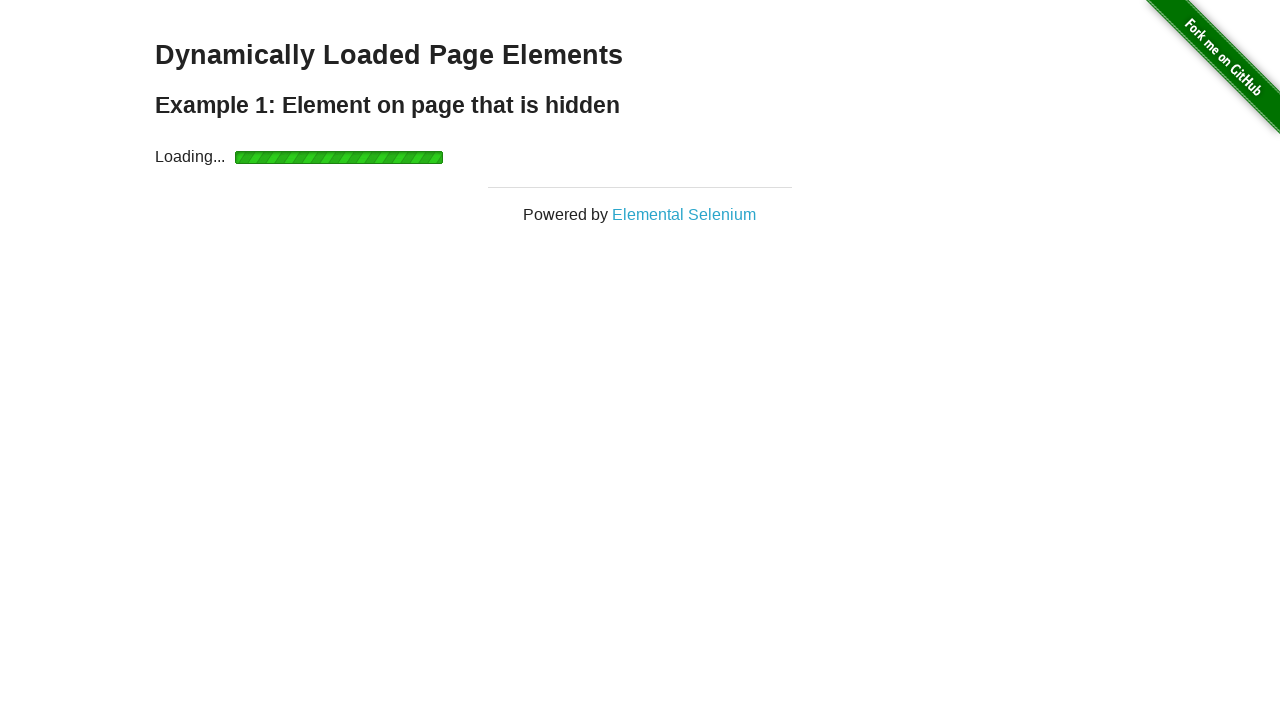

Waited for 'Hello World!' text to become visible
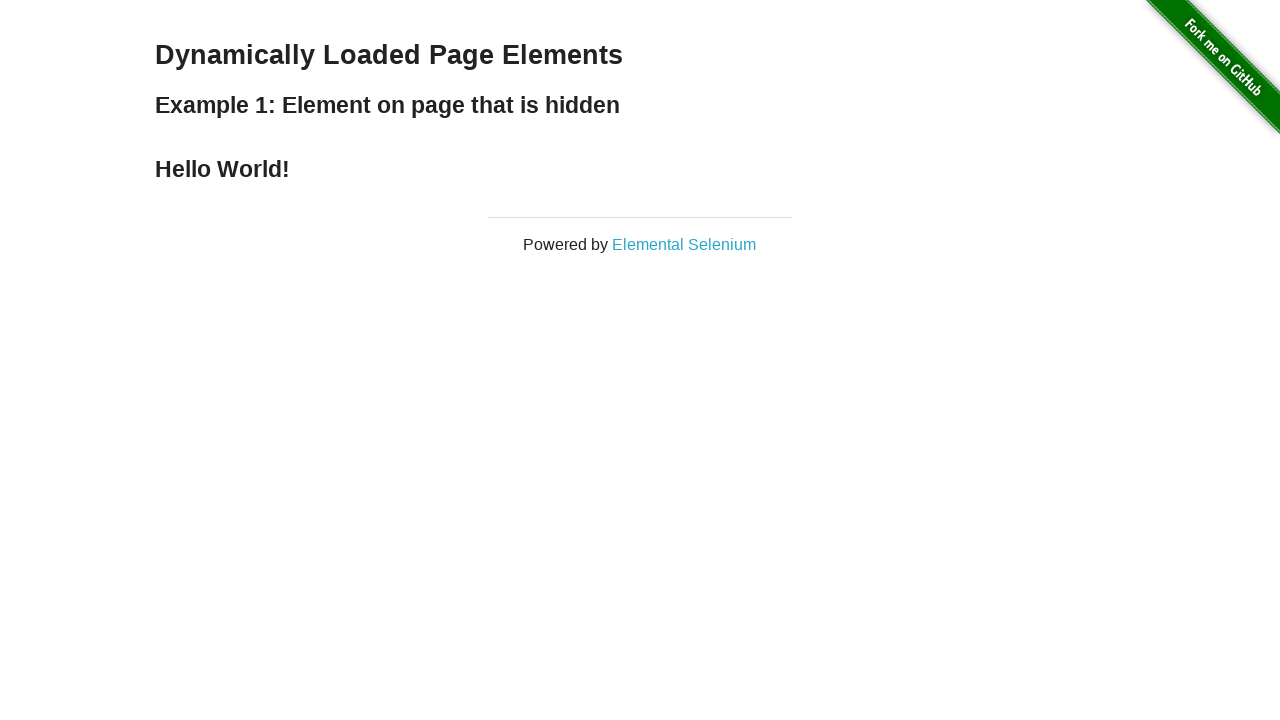

Verified 'Hello World!' text content is correct
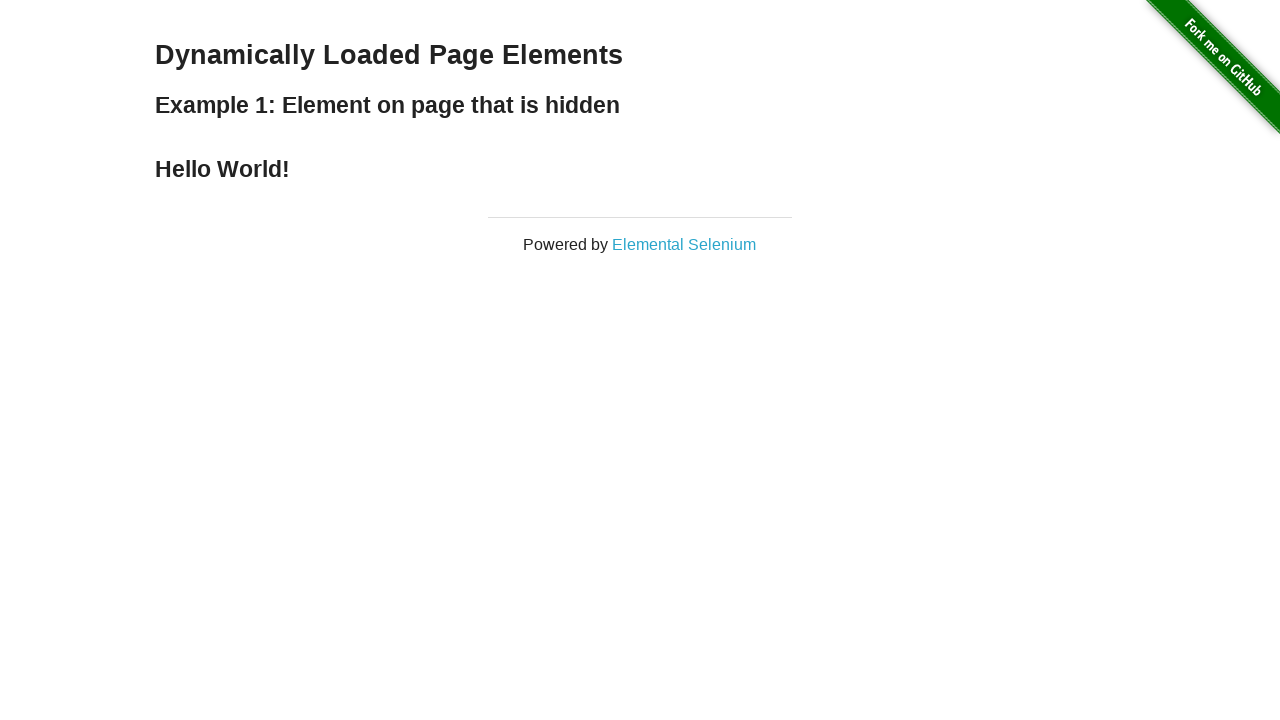

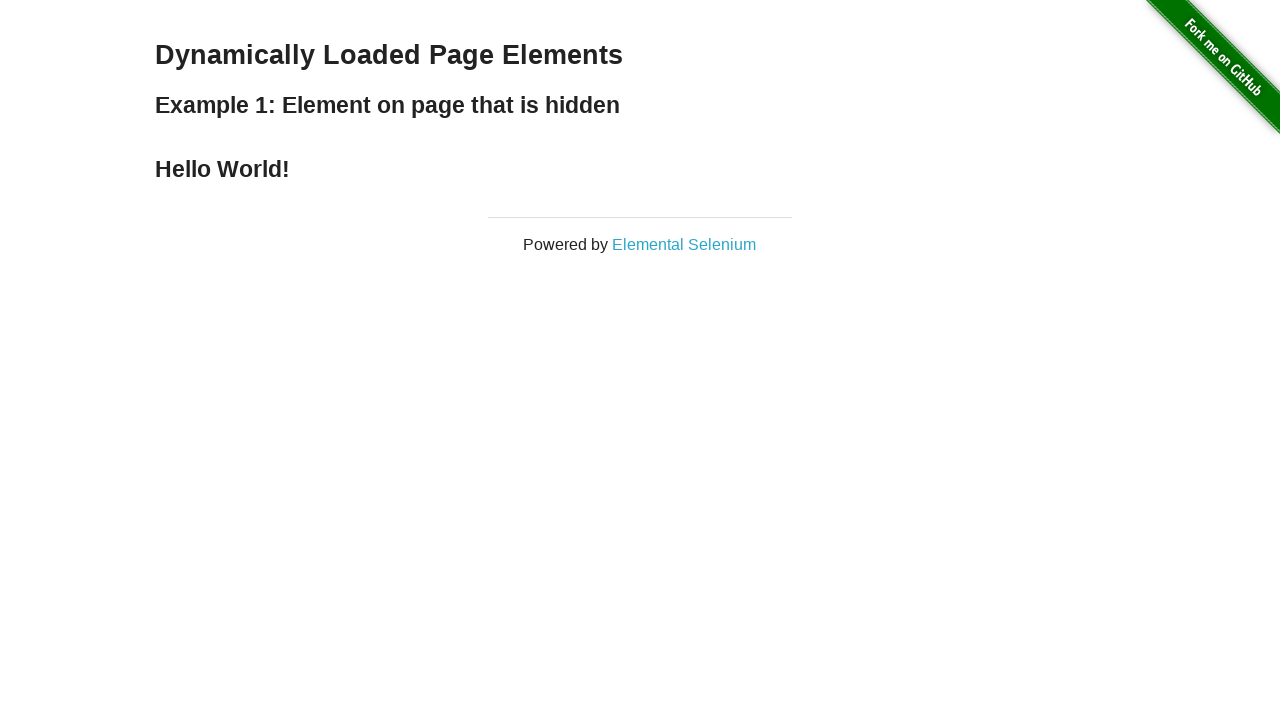